Navigates to Form Authentication page and verifies the page title is correct

Starting URL: https://the-internet.herokuapp.com/

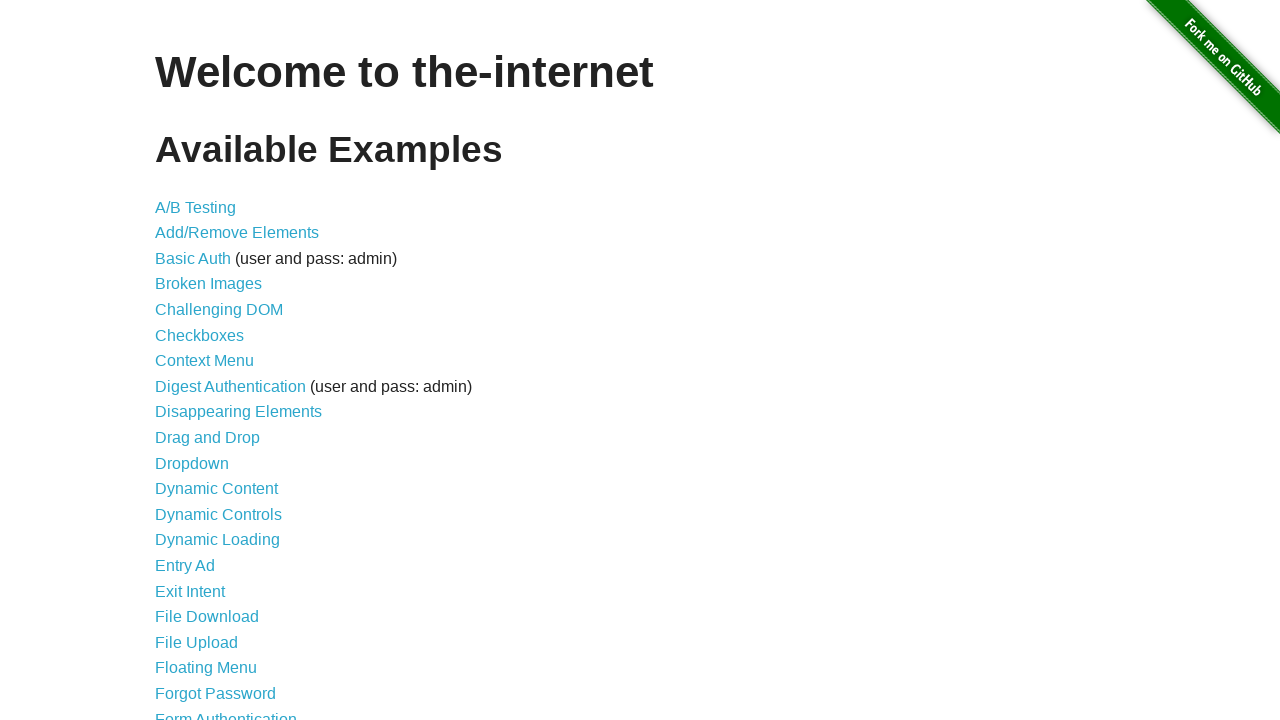

Clicked on Form Authentication link at (226, 712) on text=Form Authentication
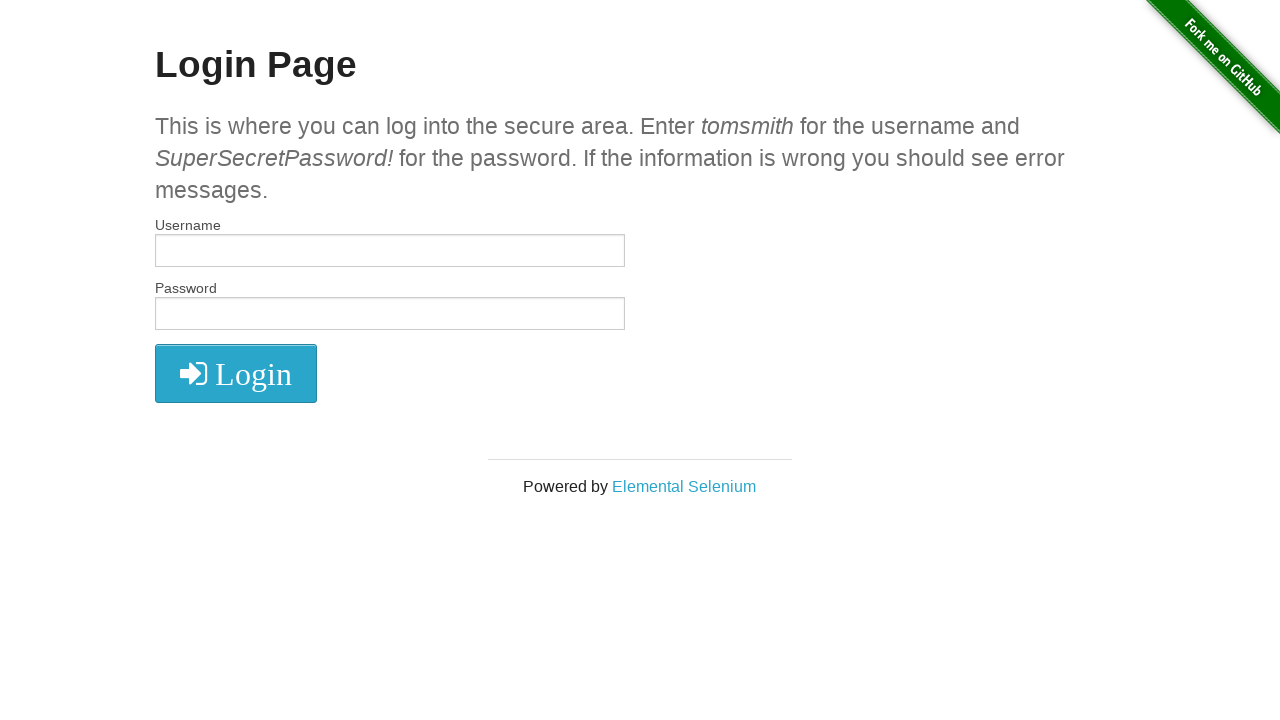

Login page loaded and h2 heading element appeared
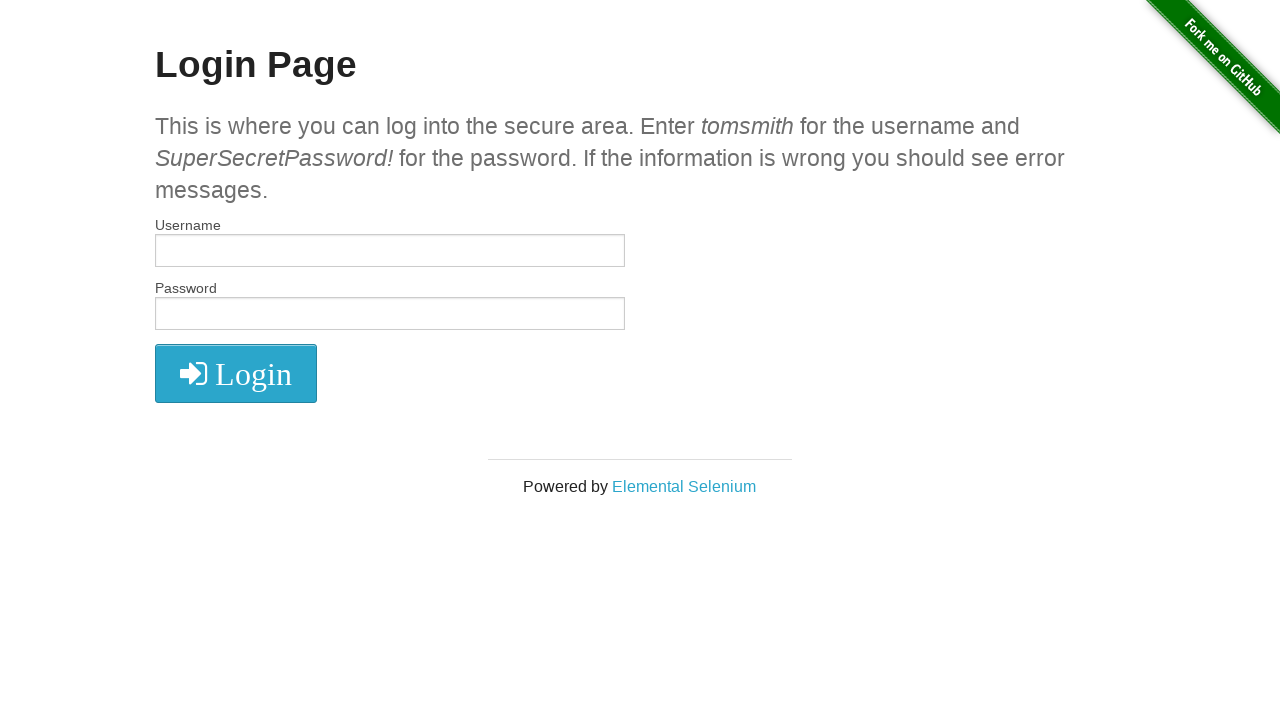

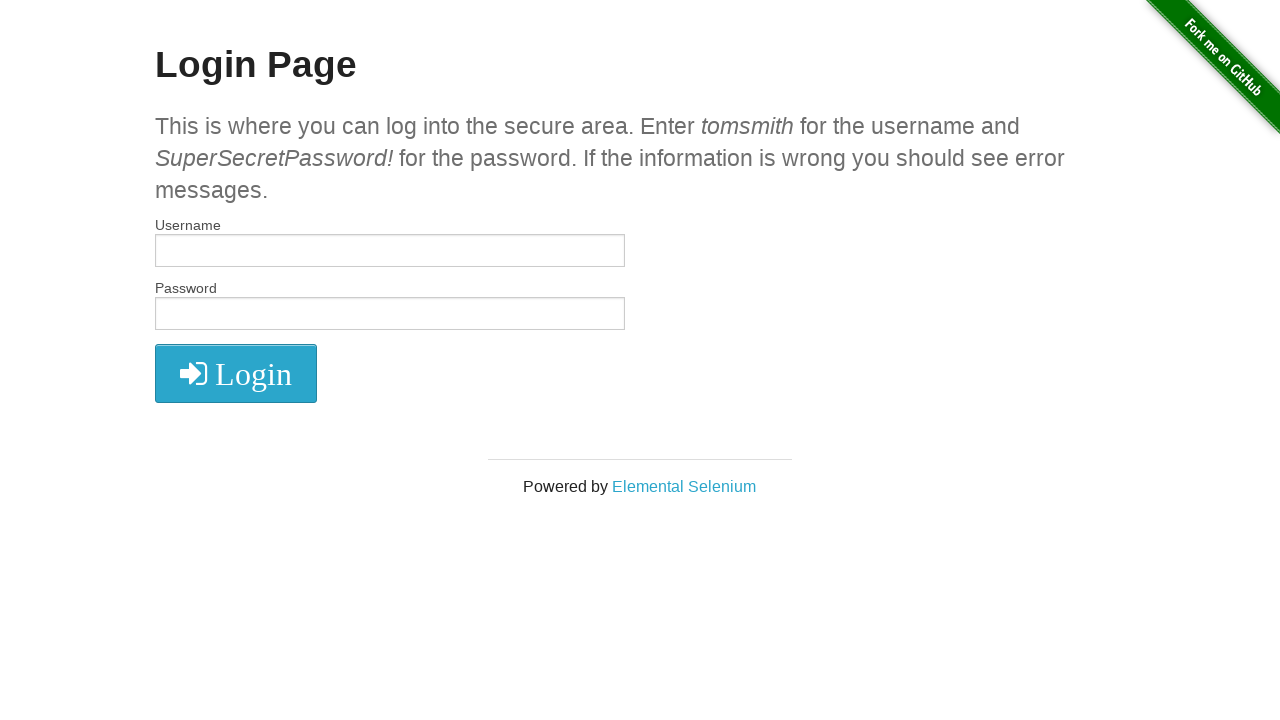